Tests deleting a task by hovering over it and clicking the destroy button

Starting URL: https://todomvc.com/examples/typescript-react/#/

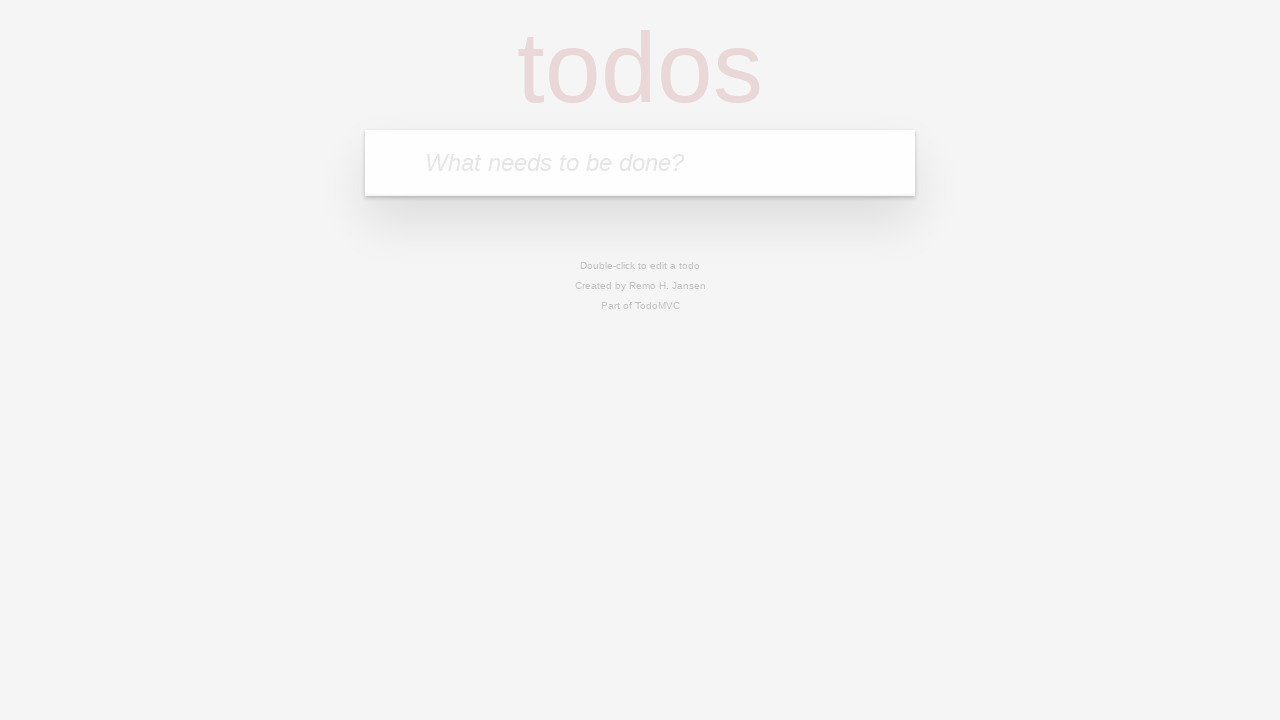

Filled task input field with 'Task to delete' on internal:attr=[placeholder="What needs to be done?"i]
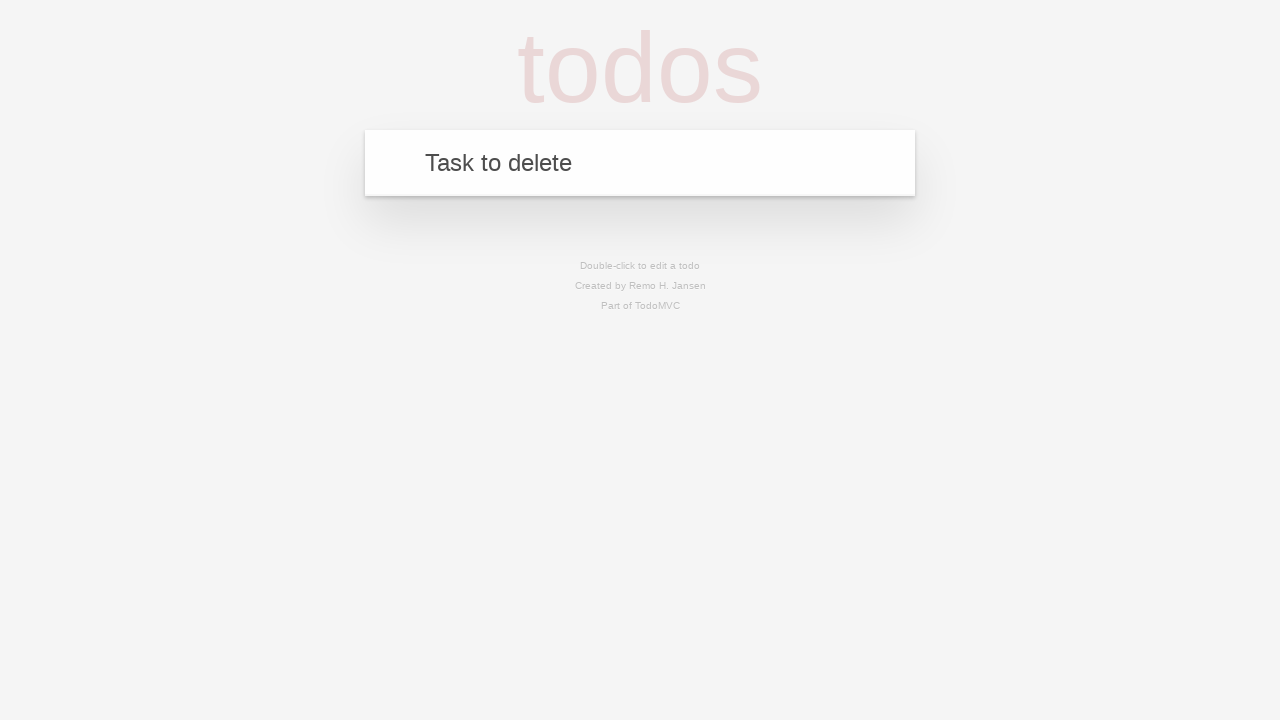

Pressed Enter to add the task on internal:attr=[placeholder="What needs to be done?"i]
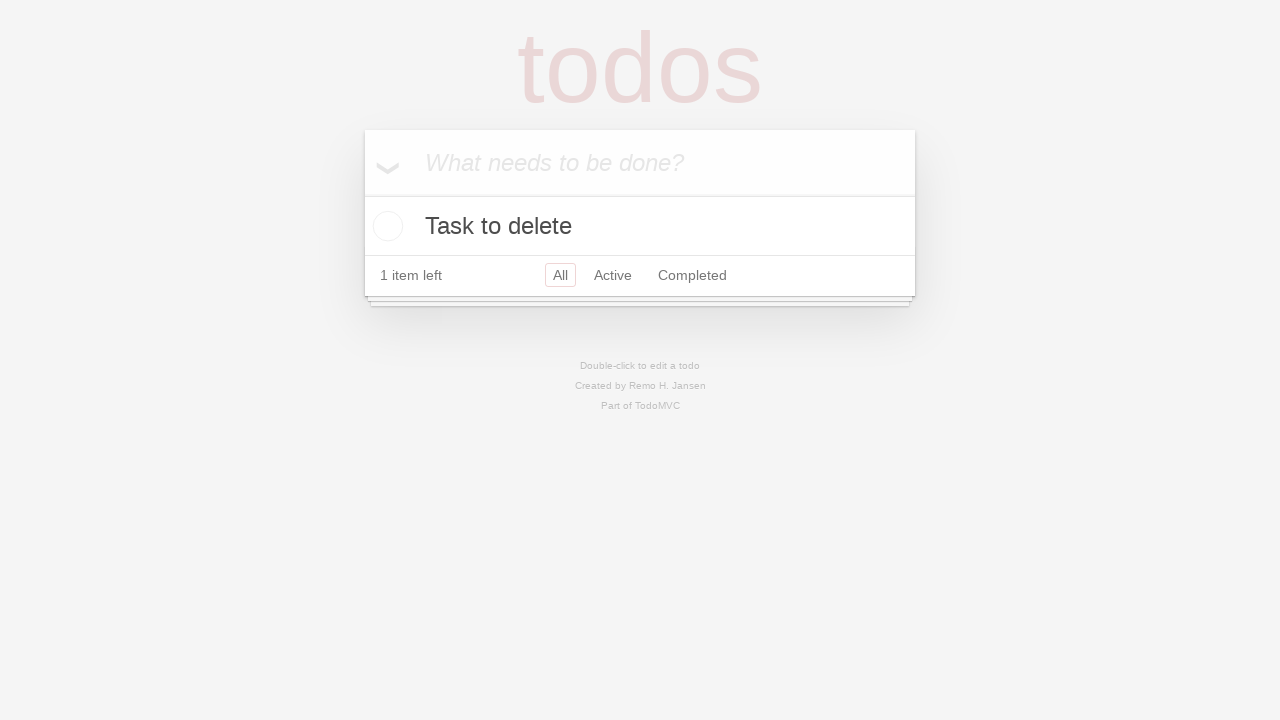

Hovered over 'Task to delete' to reveal delete button at (640, 226) on internal:text="Task to delete"i
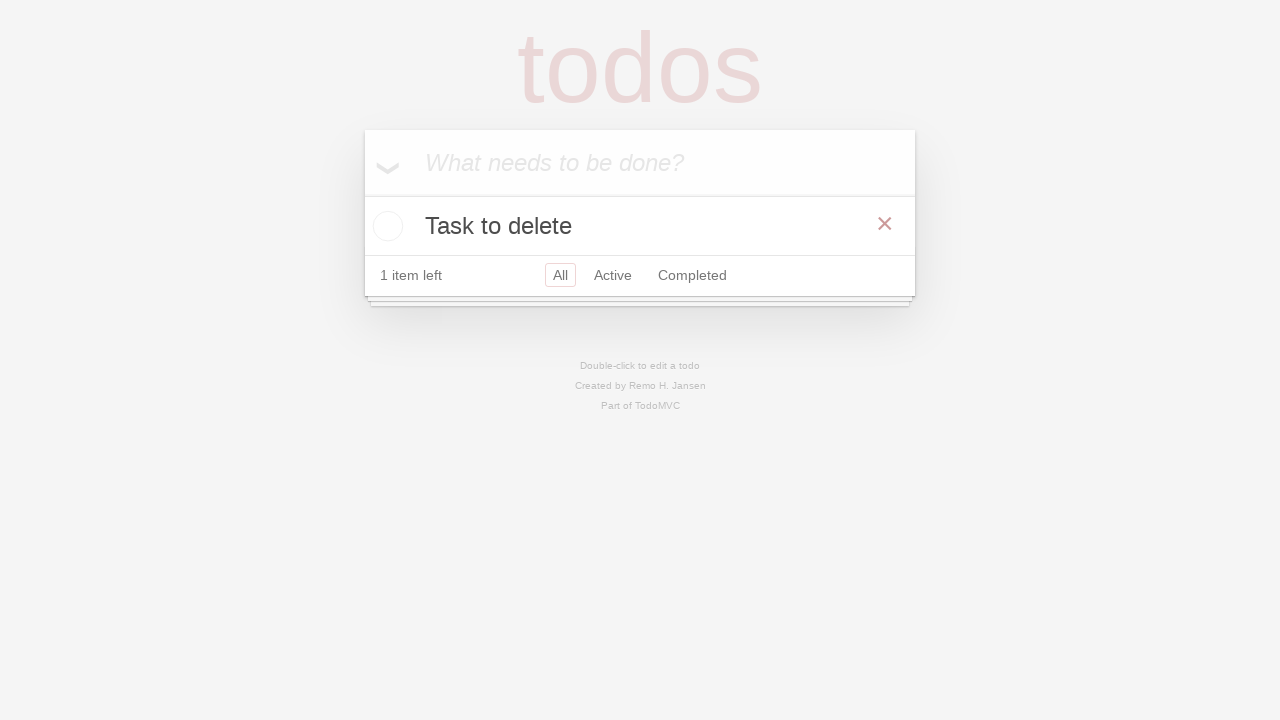

Clicked destroy button to delete the task at (885, 224) on .destroy
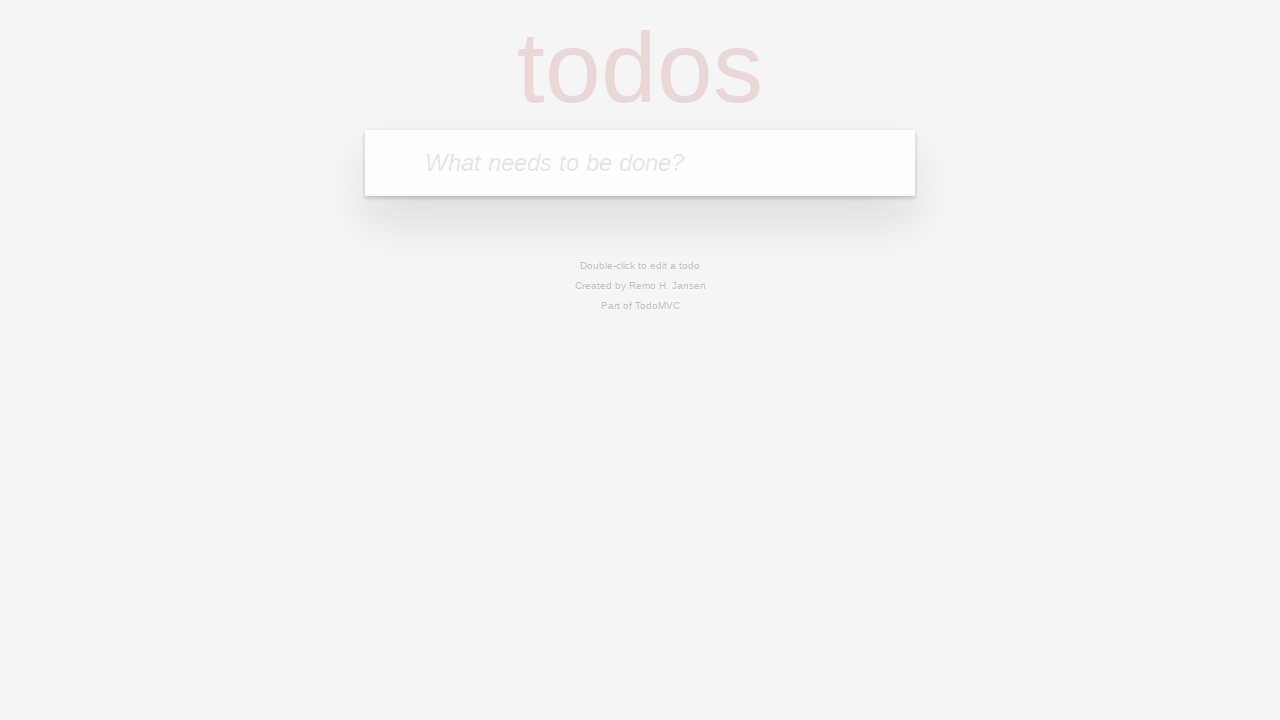

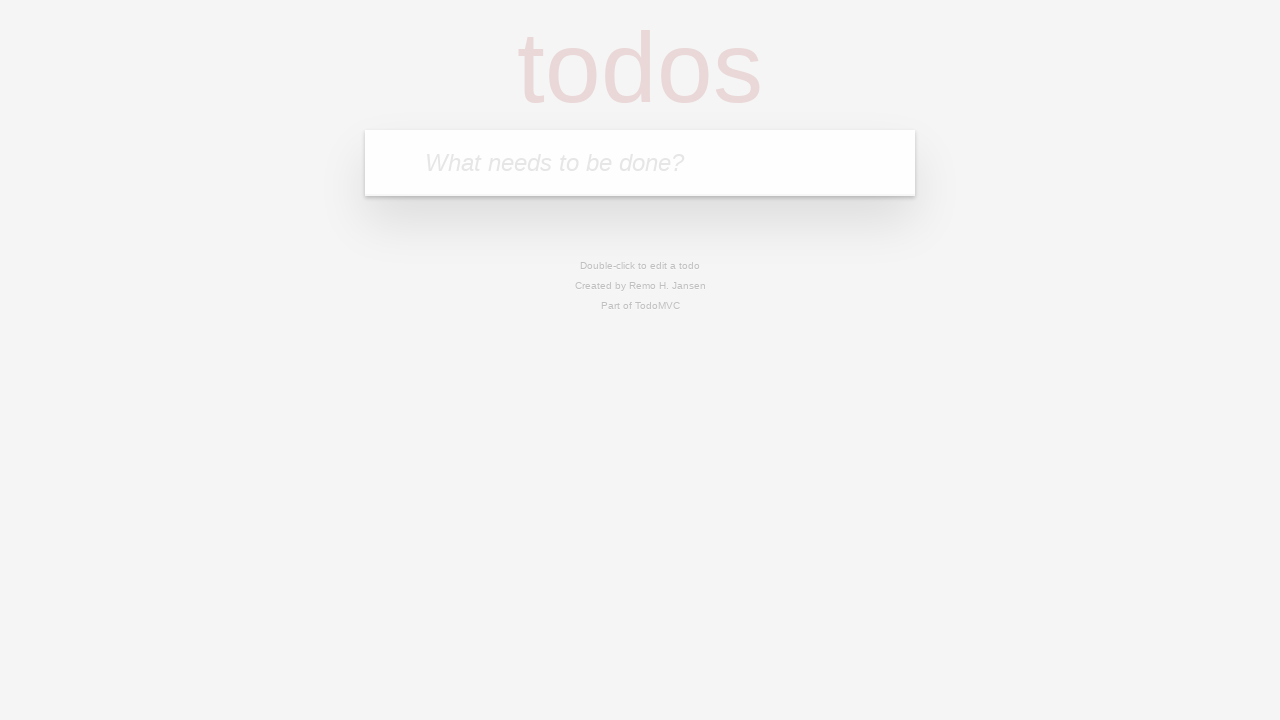